Tests nested iframe navigation by clicking on a tab to reveal nested iframes, switching into the outer frame, then the inner frame, and typing text into an input field

Starting URL: http://demo.automationtesting.in/Frames.html

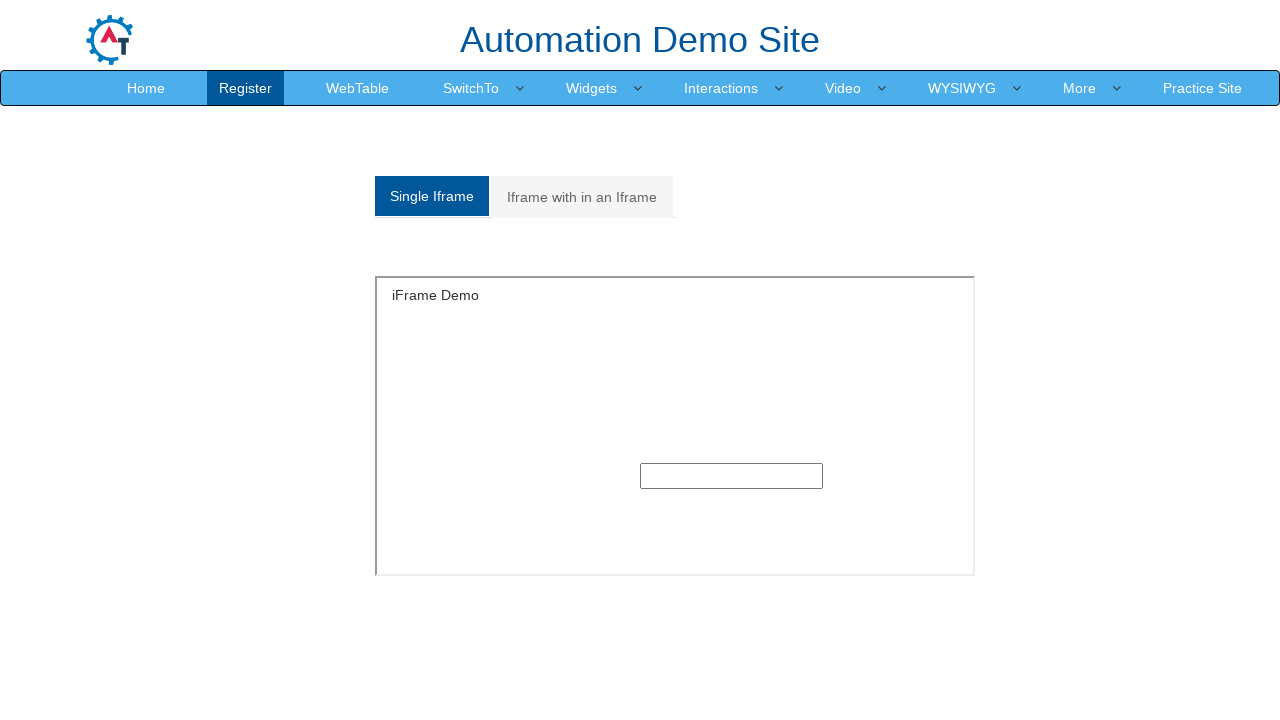

Clicked on 'Iframe with in an Iframe' tab to reveal nested iframes at (582, 197) on xpath=//a[normalize-space()='Iframe with in an Iframe']
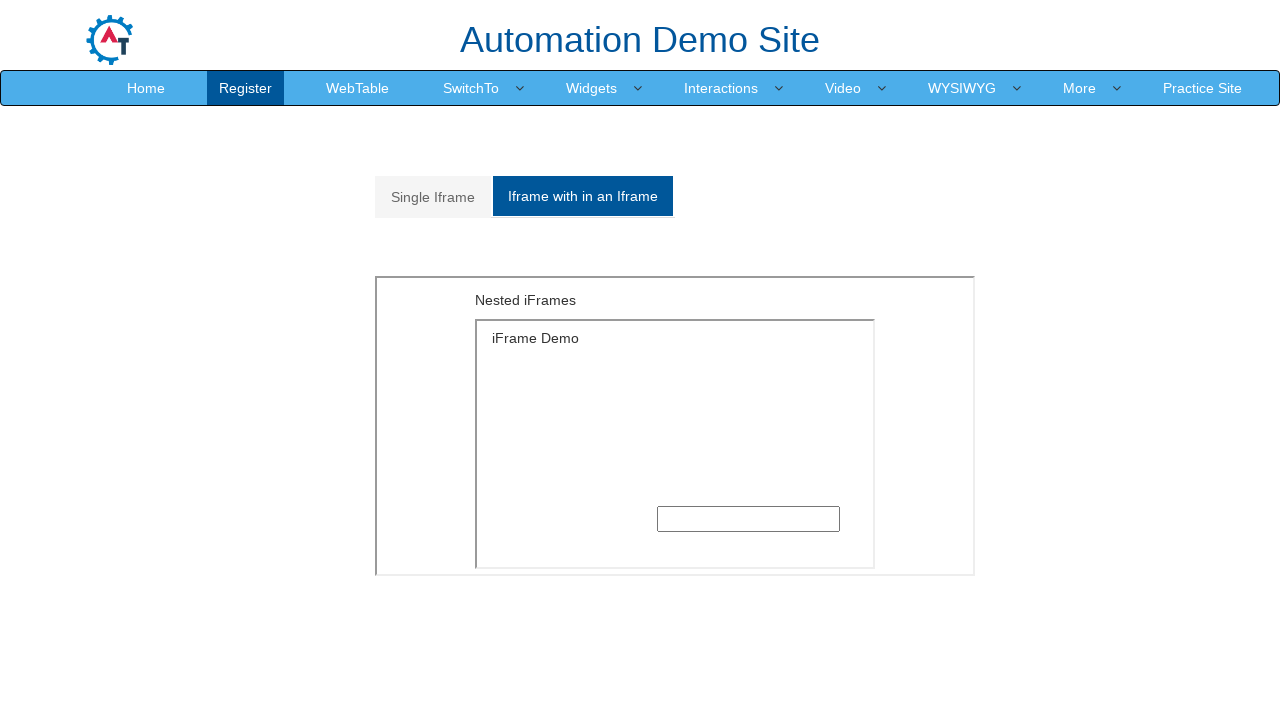

Located outer iframe with src='MultipleFrames.html'
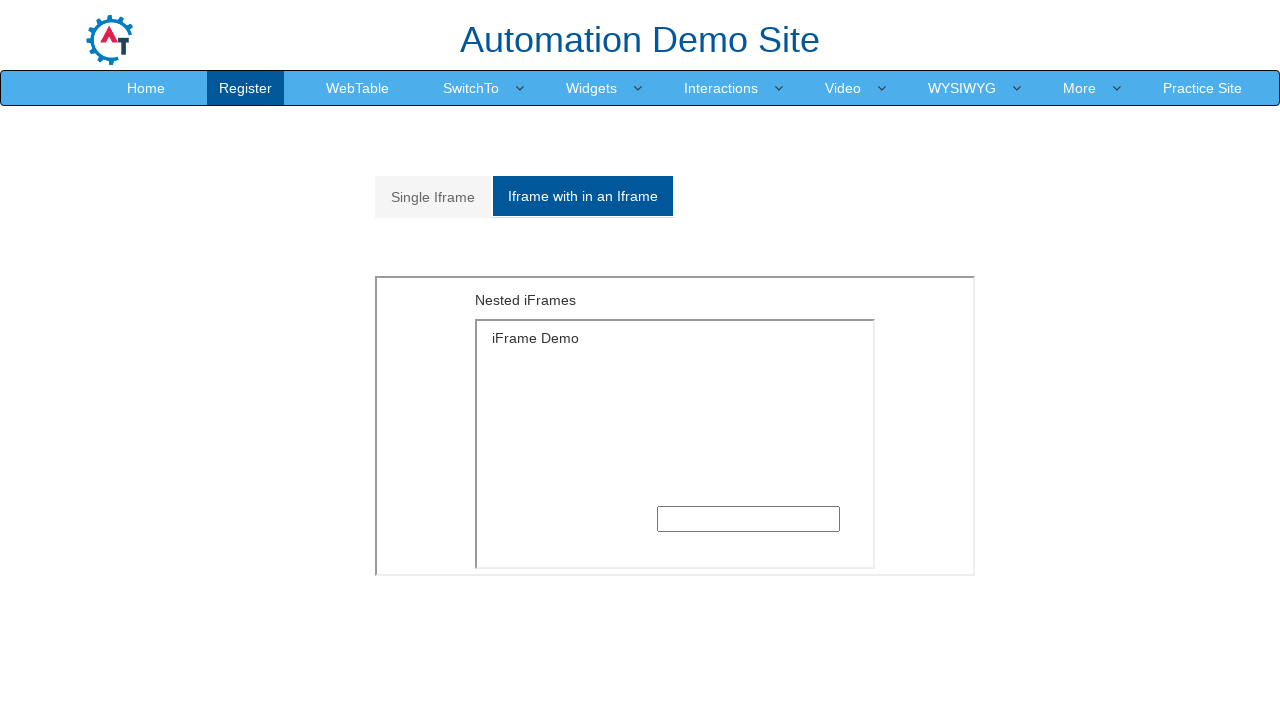

Located inner iframe within the outer frame
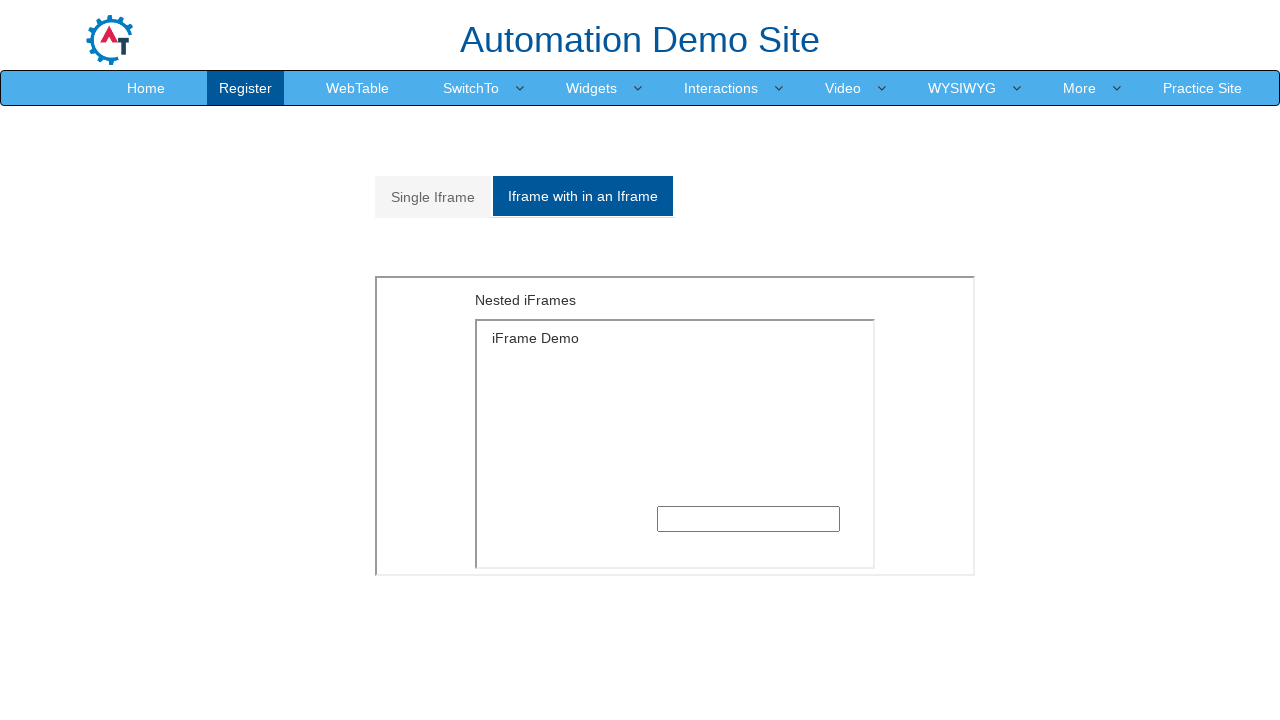

Typed 'welcome' into the text input field in the nested iframe on iframe[src='MultipleFrames.html'] >> internal:control=enter-frame >> iframe >> i
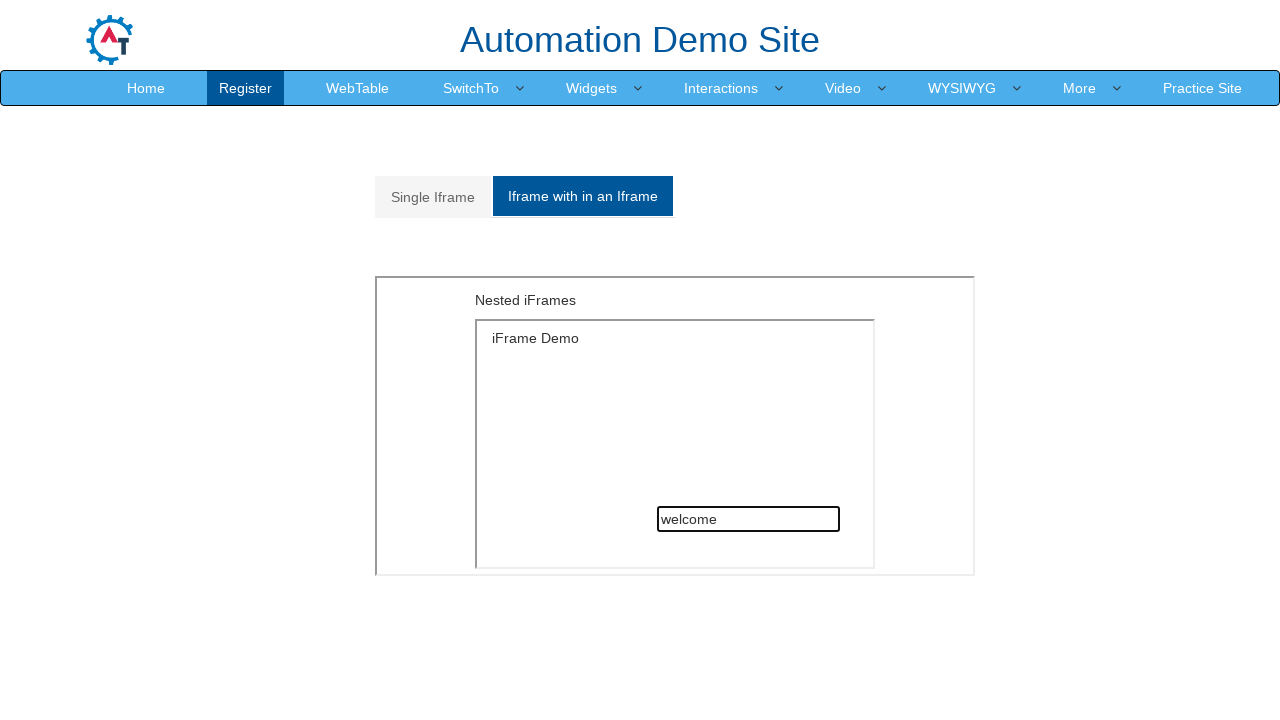

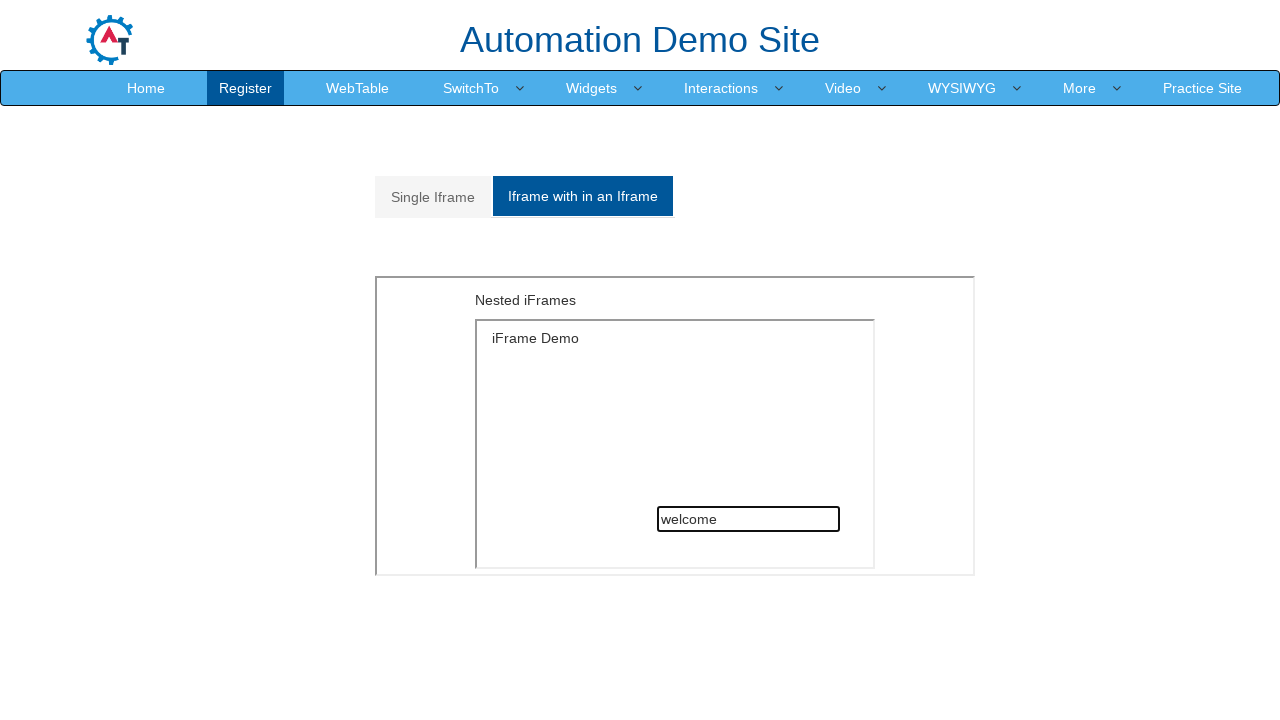